Tests a slow loading web page by clicking on the "SlowLoadWeb" element, waiting for content to load, and verifying the title

Starting URL: https://curso.testautomation.es

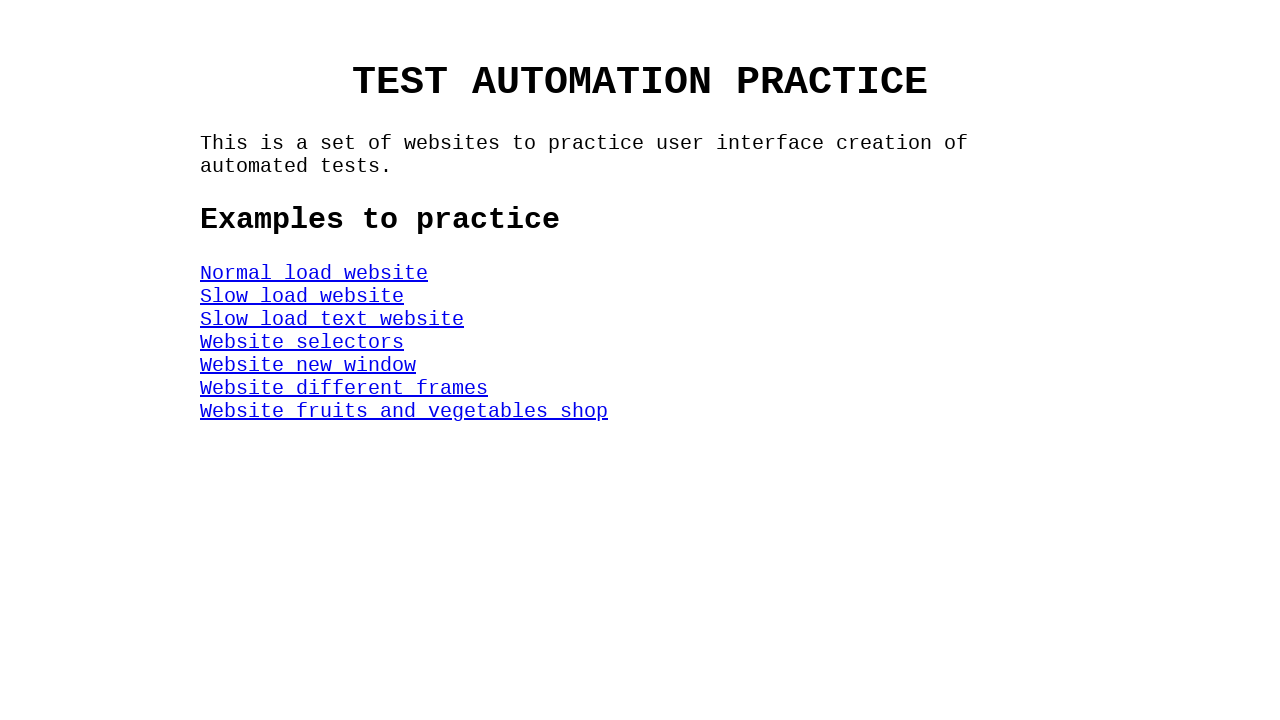

Clicked on the 'SlowLoadWeb' element at (302, 296) on #SlowLoadWeb
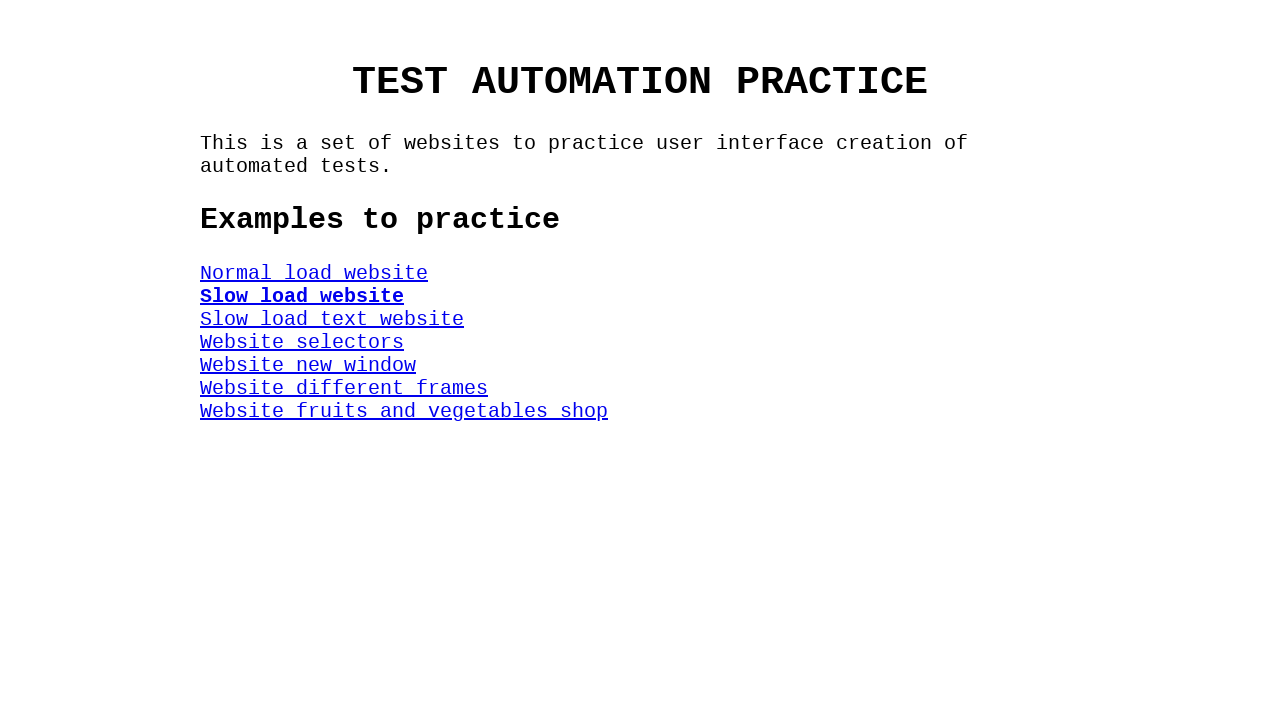

Waited for title element to load
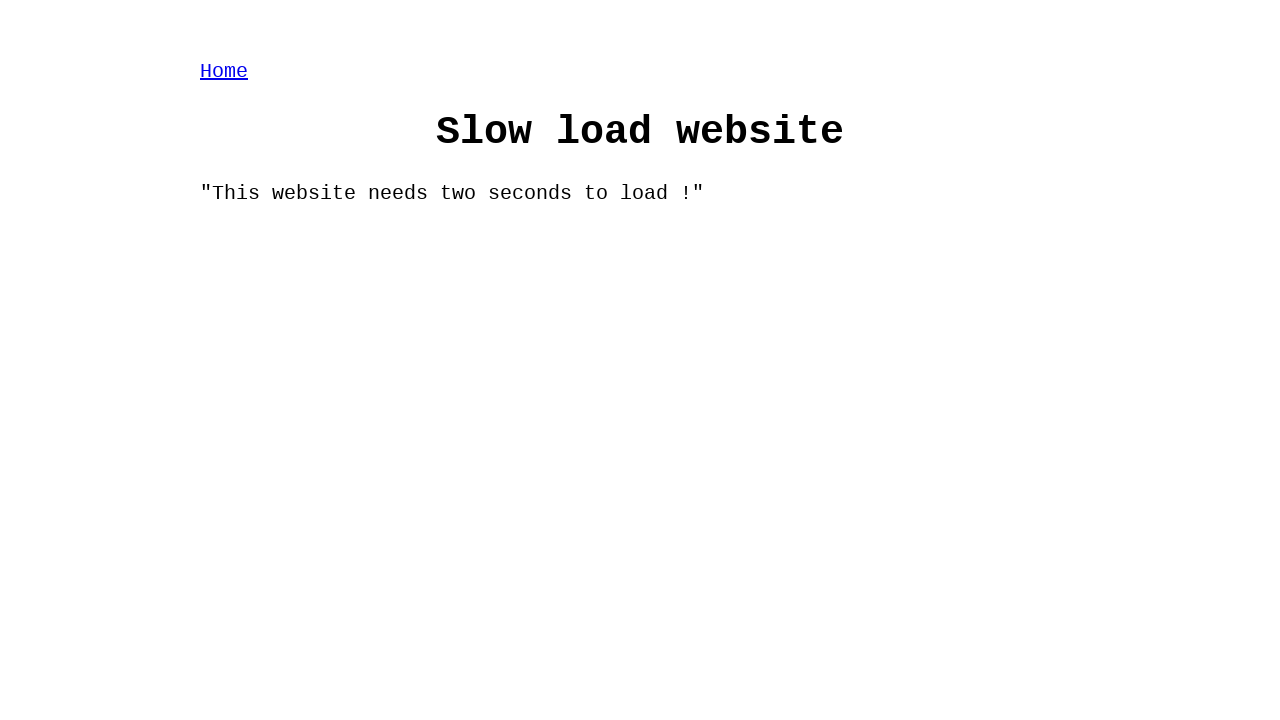

Located the title element
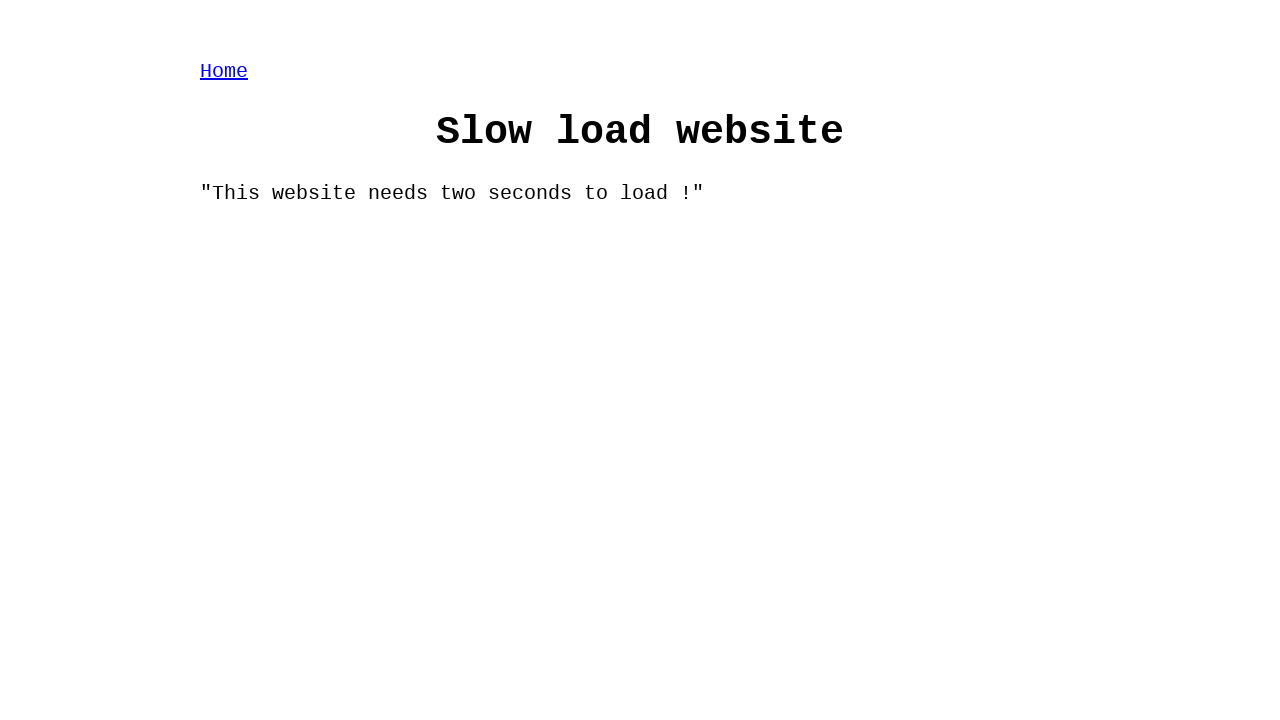

Verified title text is 'Slow load website'
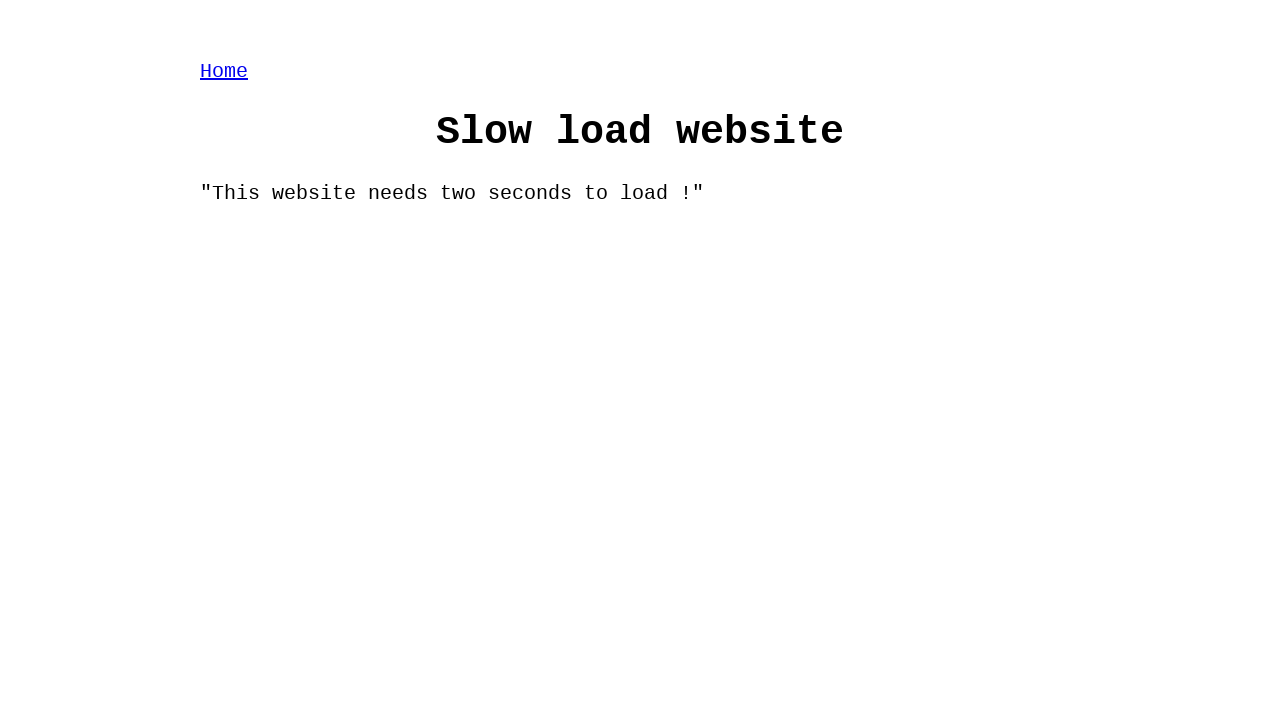

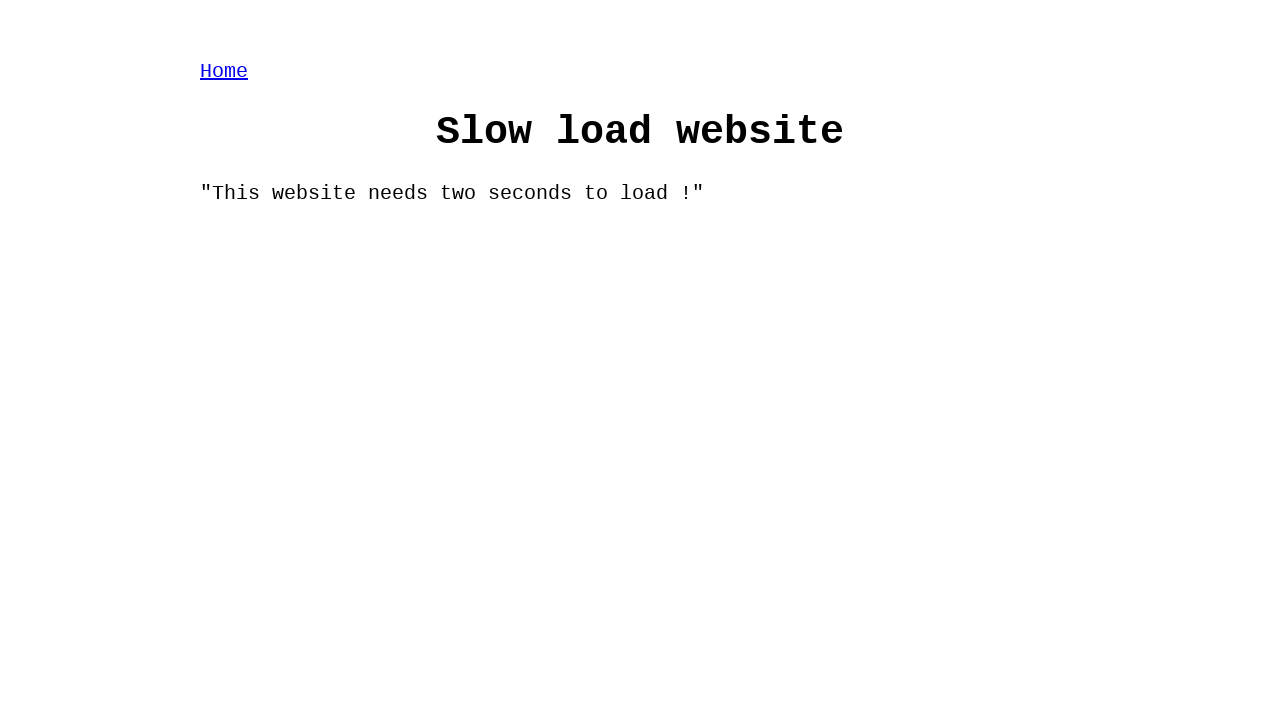